Tests dropdown selection functionality by navigating to the dropdown page and selecting options by visible text and by index

Starting URL: https://the-internet.herokuapp.com/

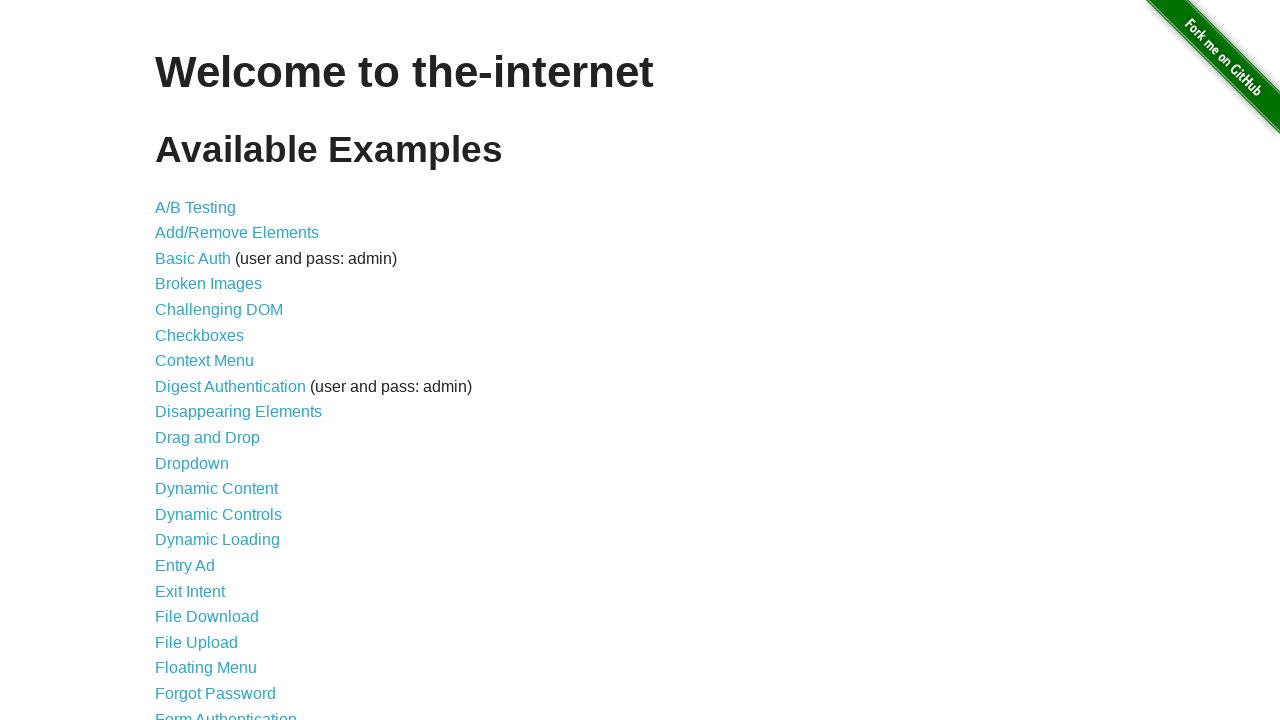

Clicked on the Dropdown link at (192, 463) on xpath=//a[@href='/dropdown']
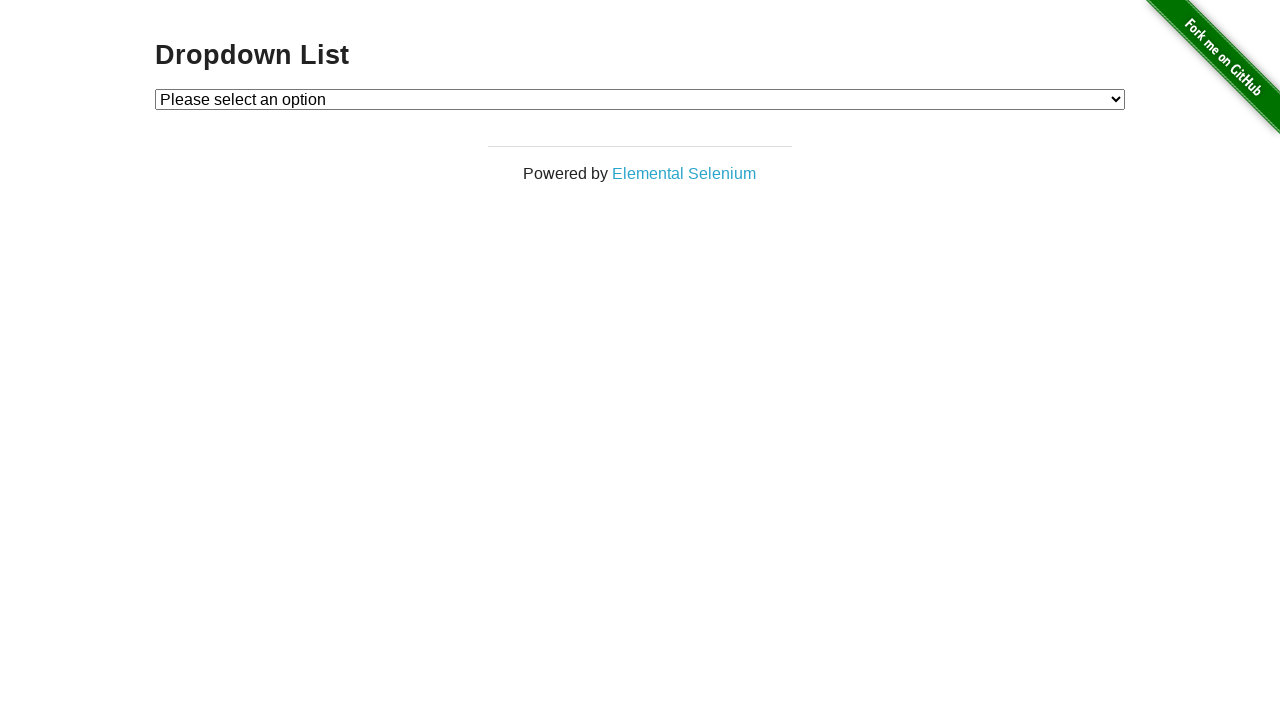

Verified page heading is 'Dropdown List'
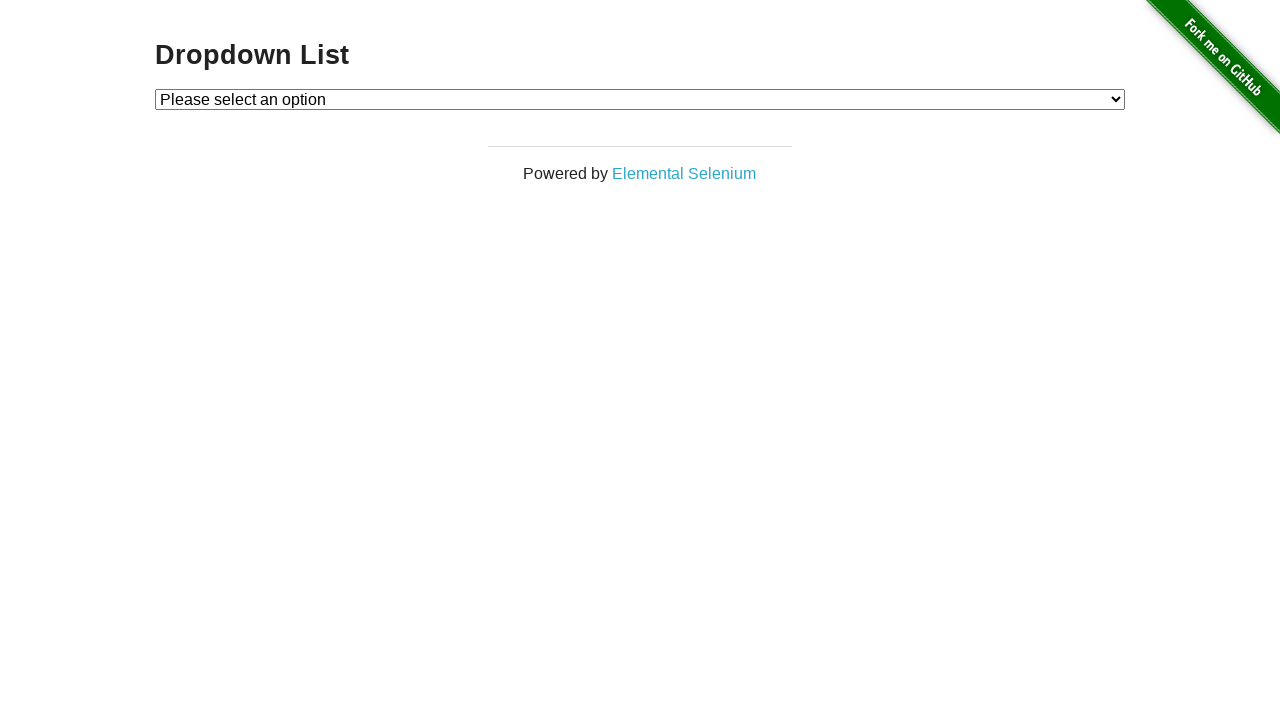

Located dropdown element
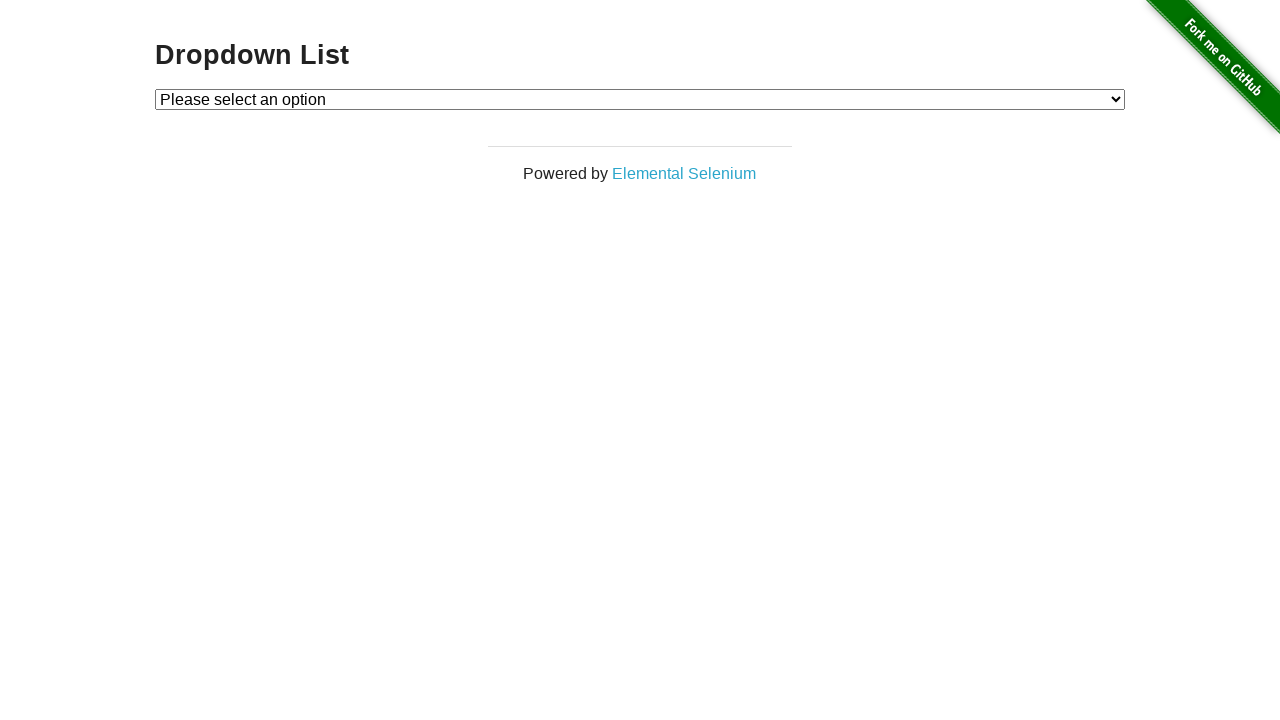

Selected Option 1 by label on xpath=//select[@id="dropdown"]
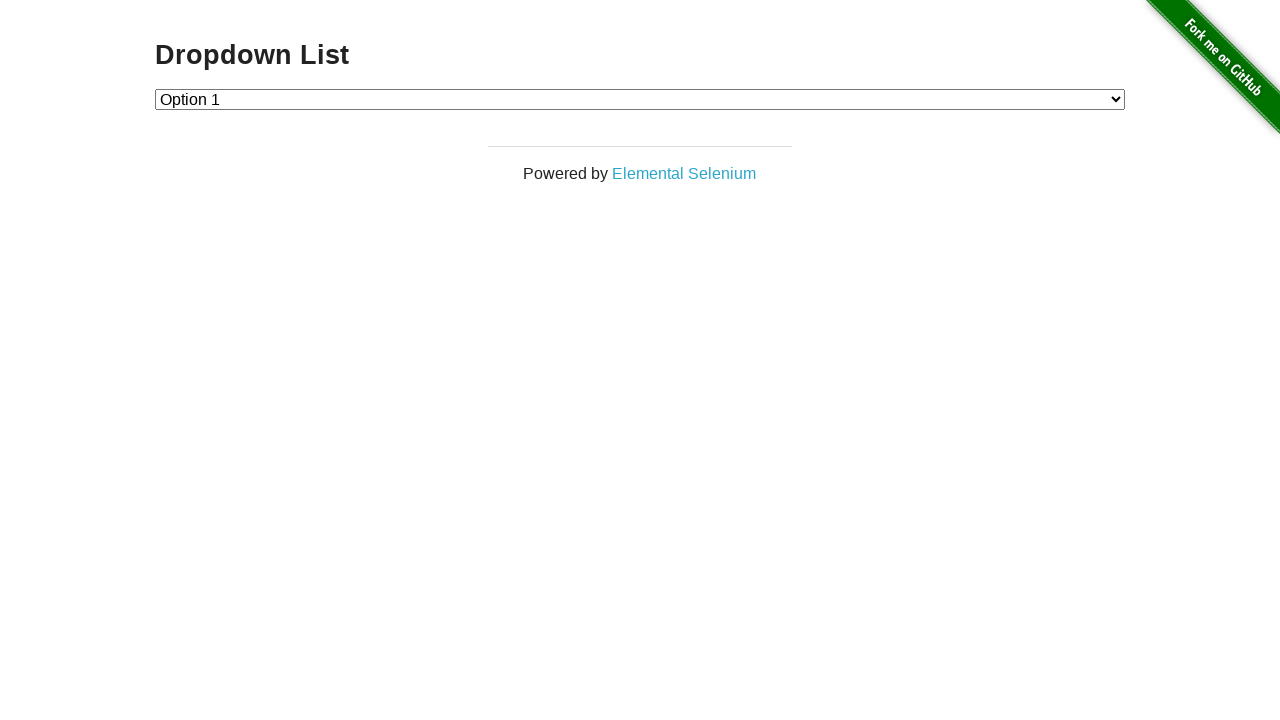

Verified Option 1 is enabled
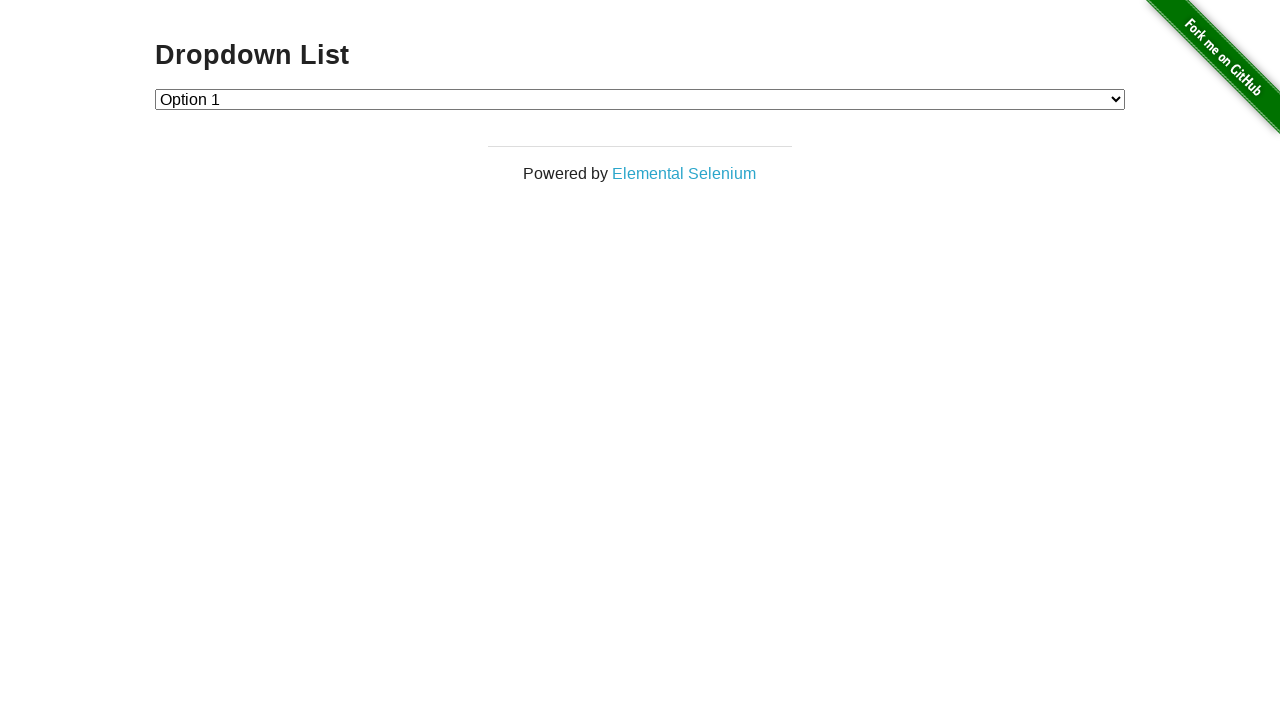

Selected Option 2 by index on xpath=//select[@id="dropdown"]
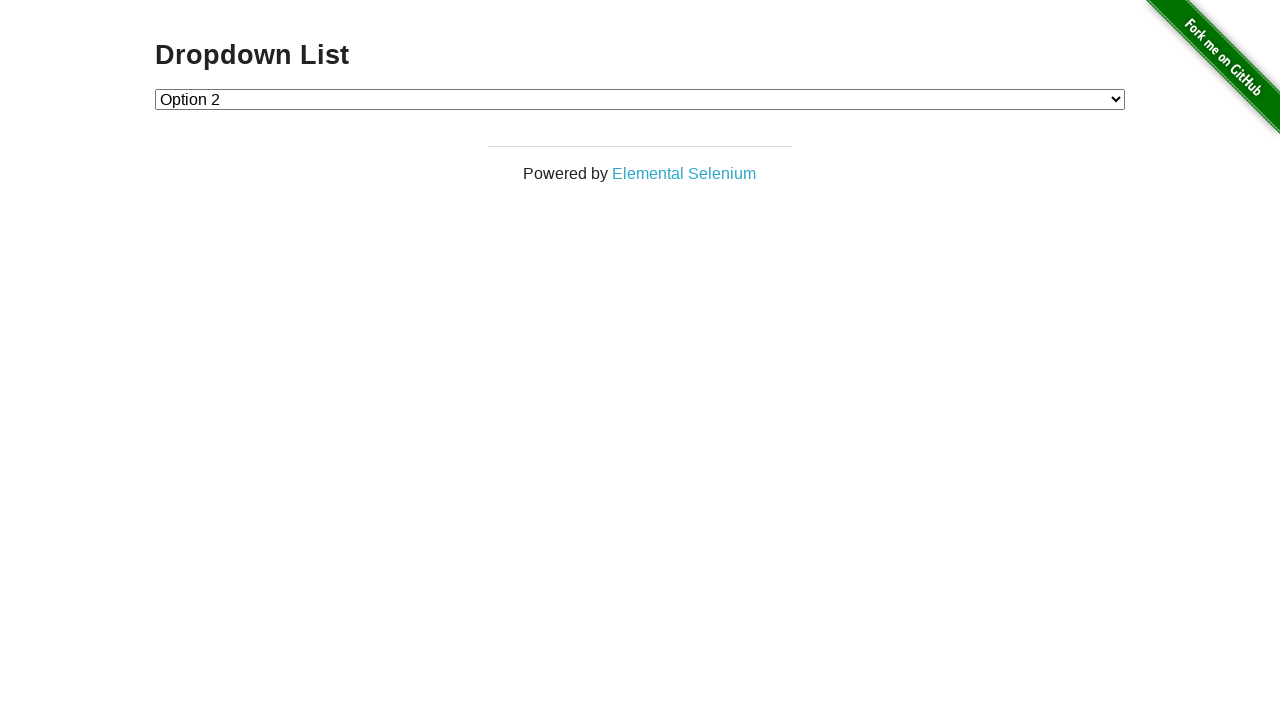

Verified Option 2 is selected with value '2'
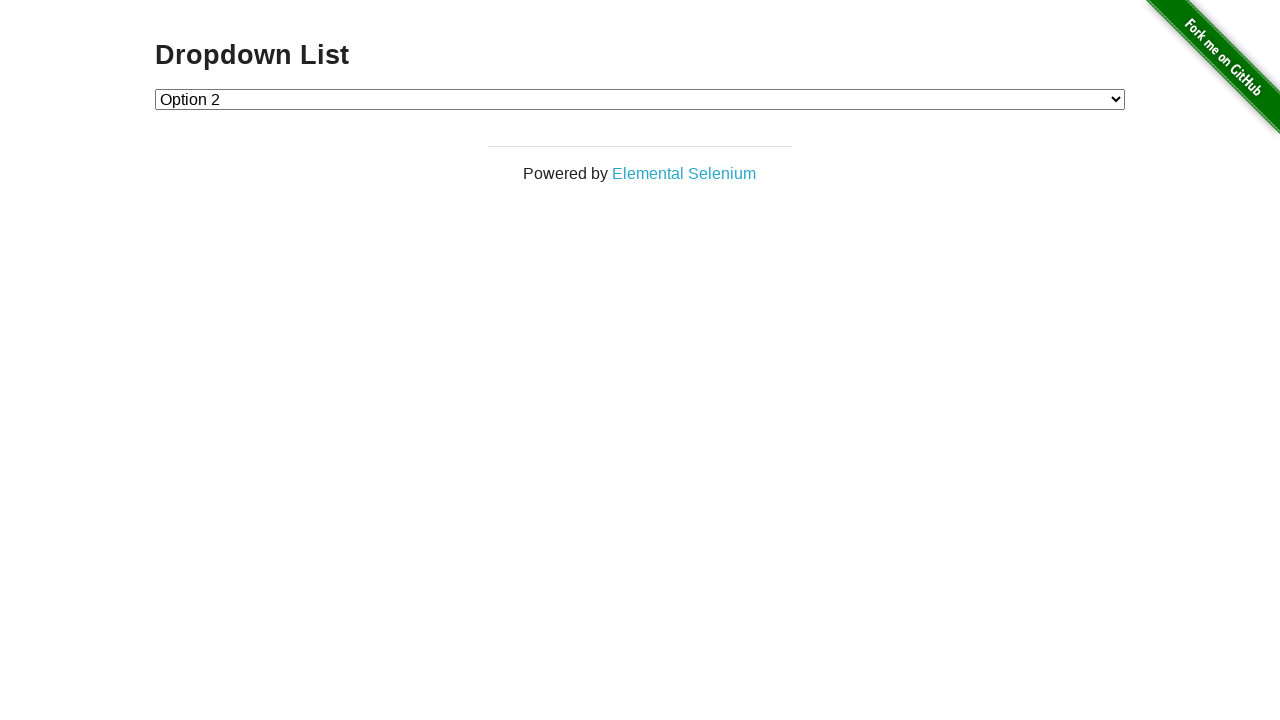

Selected Option 1 again by index on xpath=//select[@id="dropdown"]
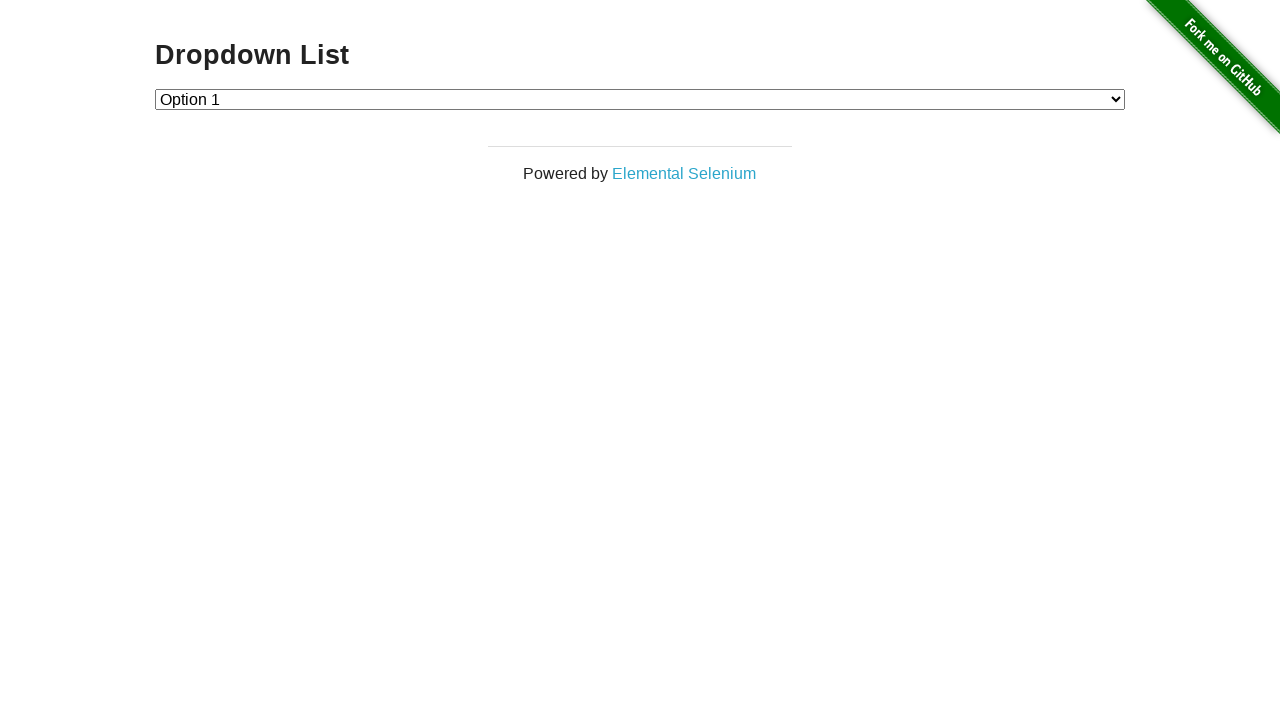

Verified Option 1 is selected again with value '1'
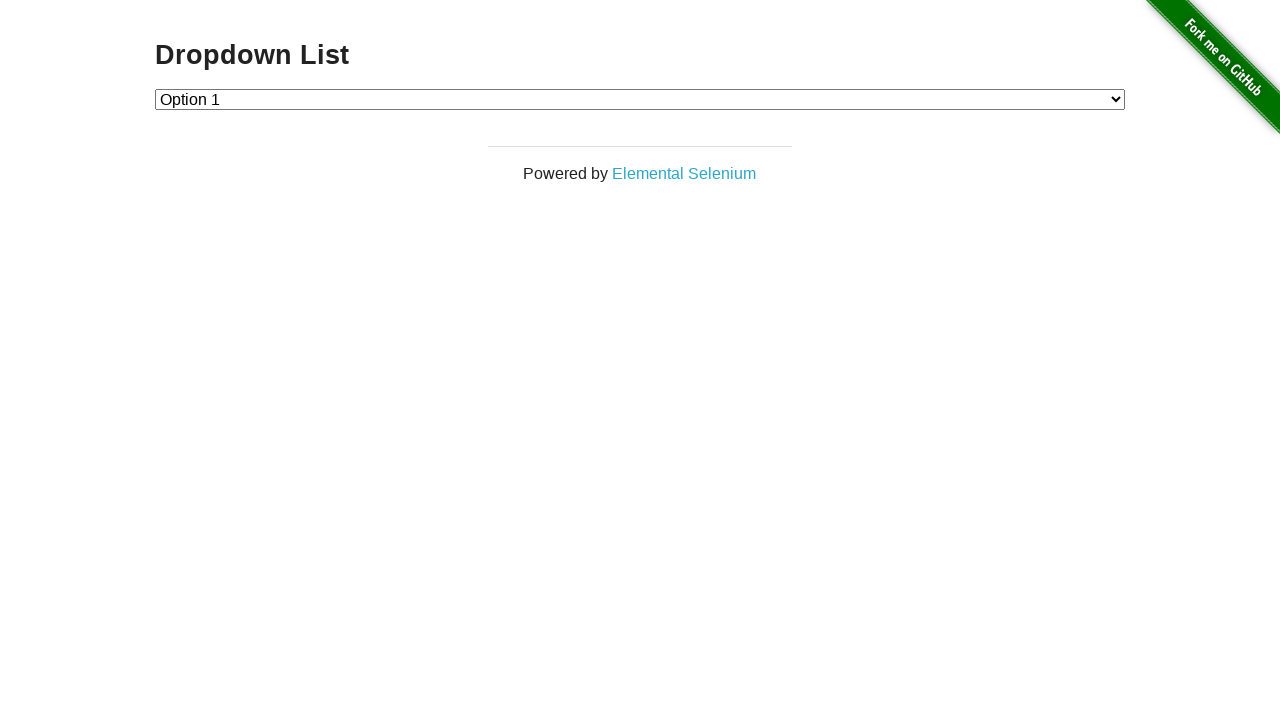

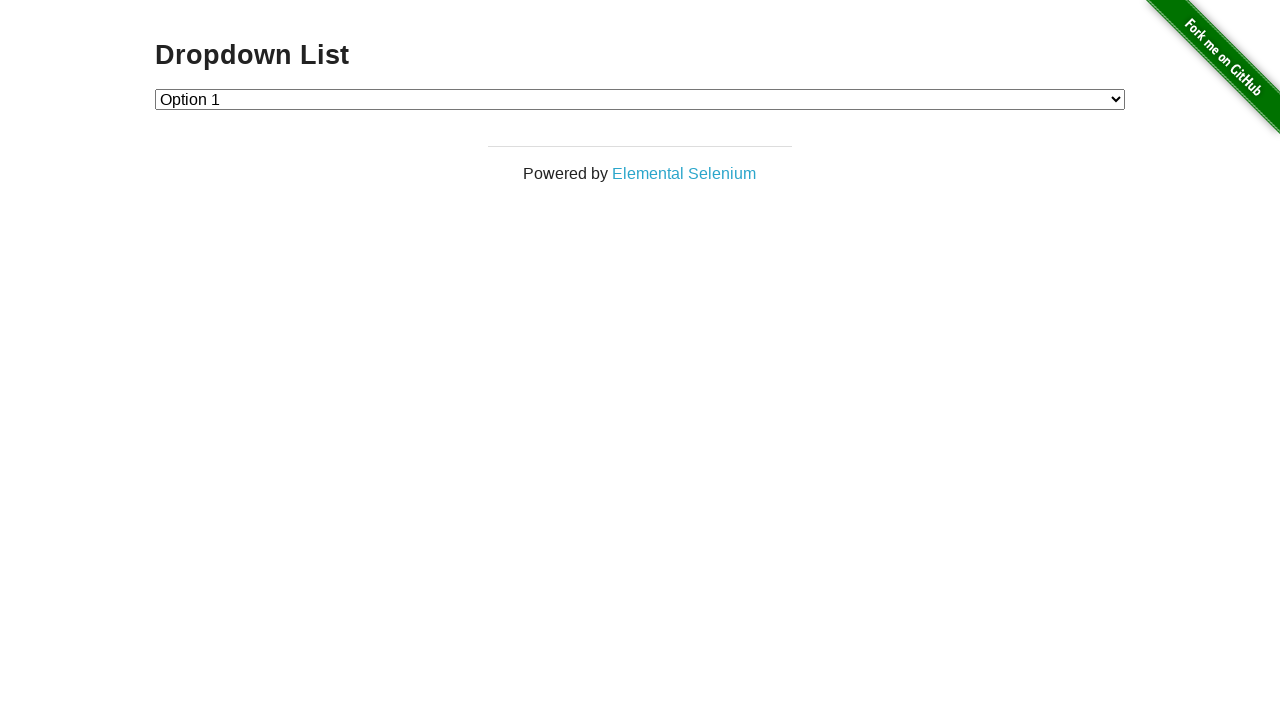